Tests file download functionality by clicking a download link and verifying the download completes

Starting URL: https://testcenter.techproeducation.com/index.php?page=file-download

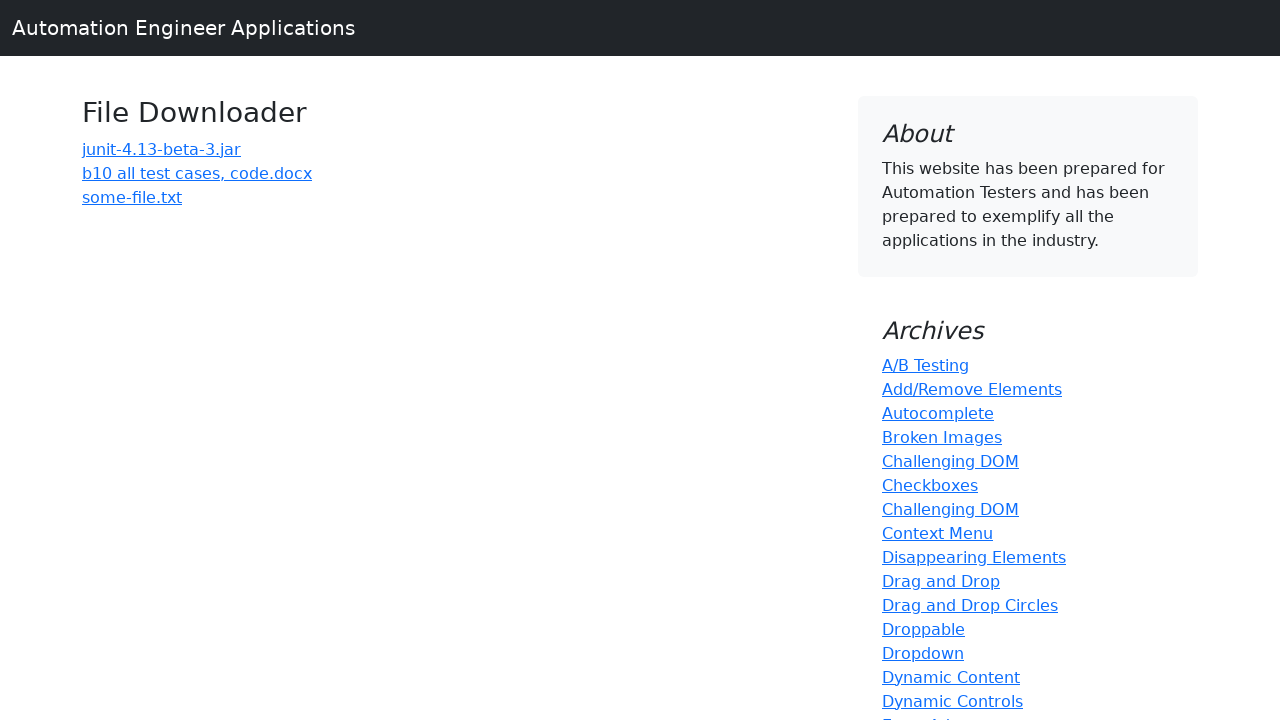

Clicked download link for 'b10 all test cases, code.docx' at (197, 173) on a:text('b10 all test cases, code.docx')
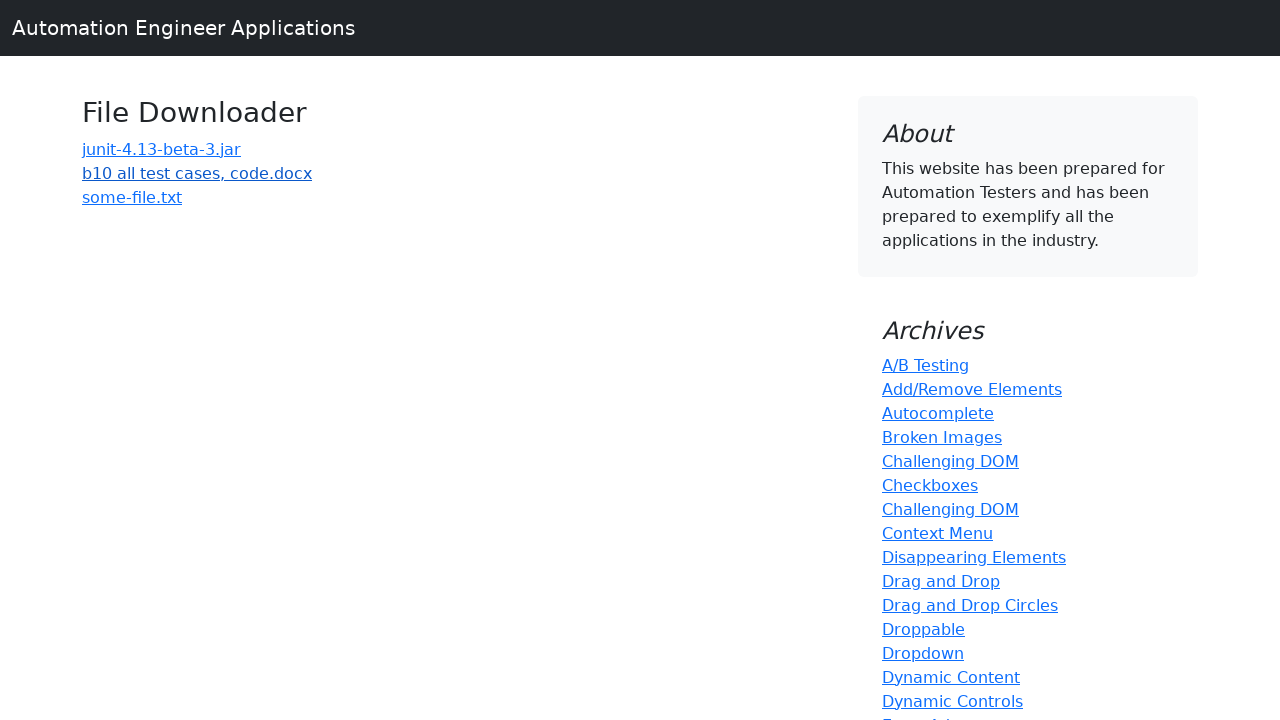

Waited 5 seconds for download to complete
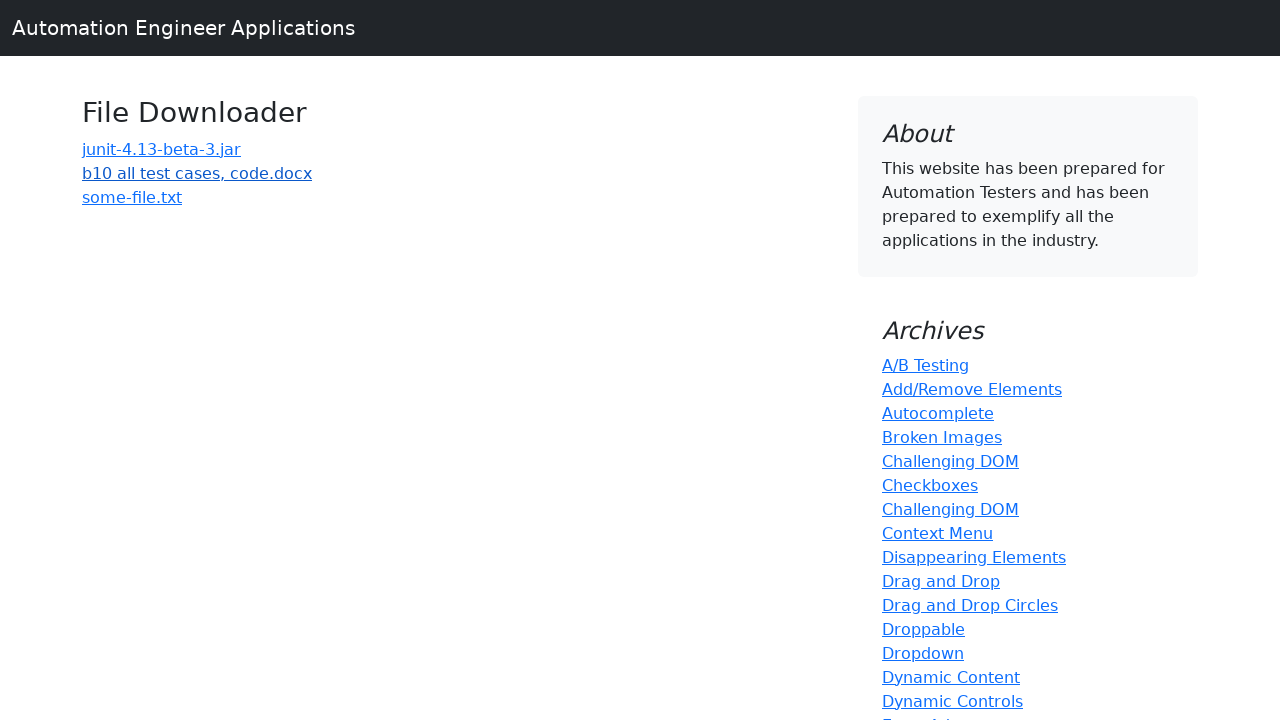

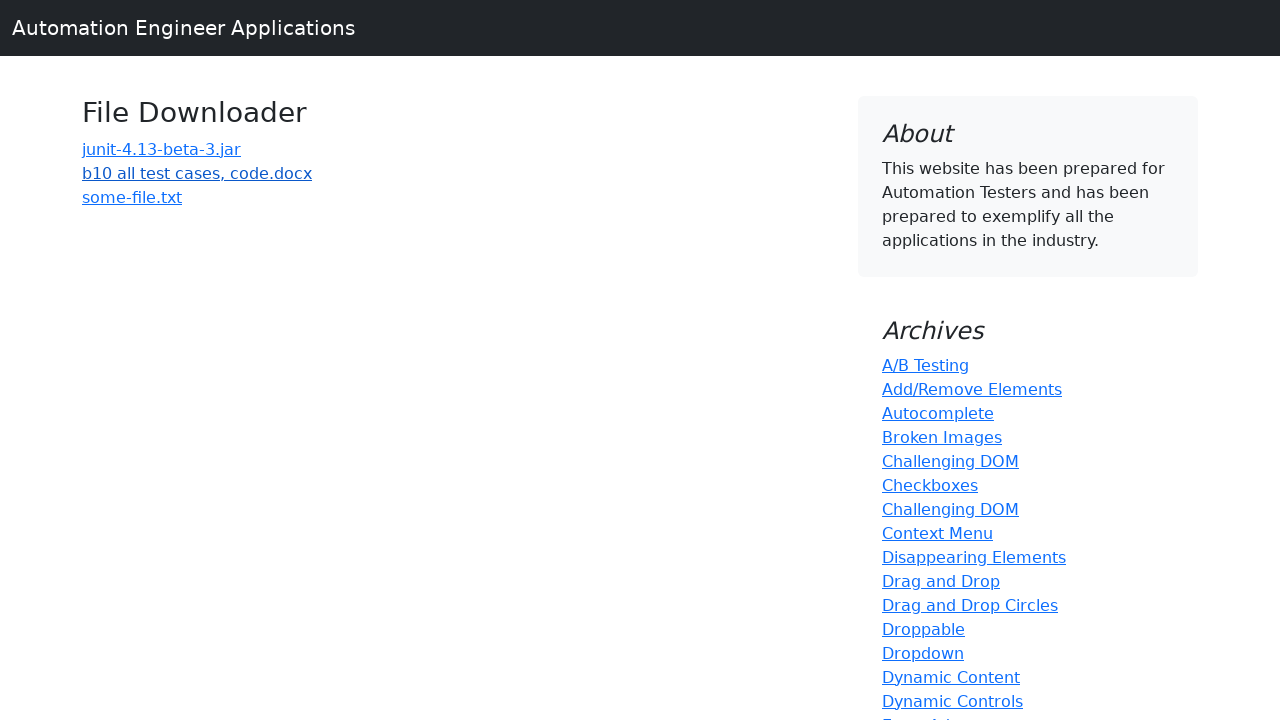